Tests text input functionality by entering text in an input field and clicking a button, then verifying the button text changes to the entered value

Starting URL: http://uitestingplayground.com/textinput

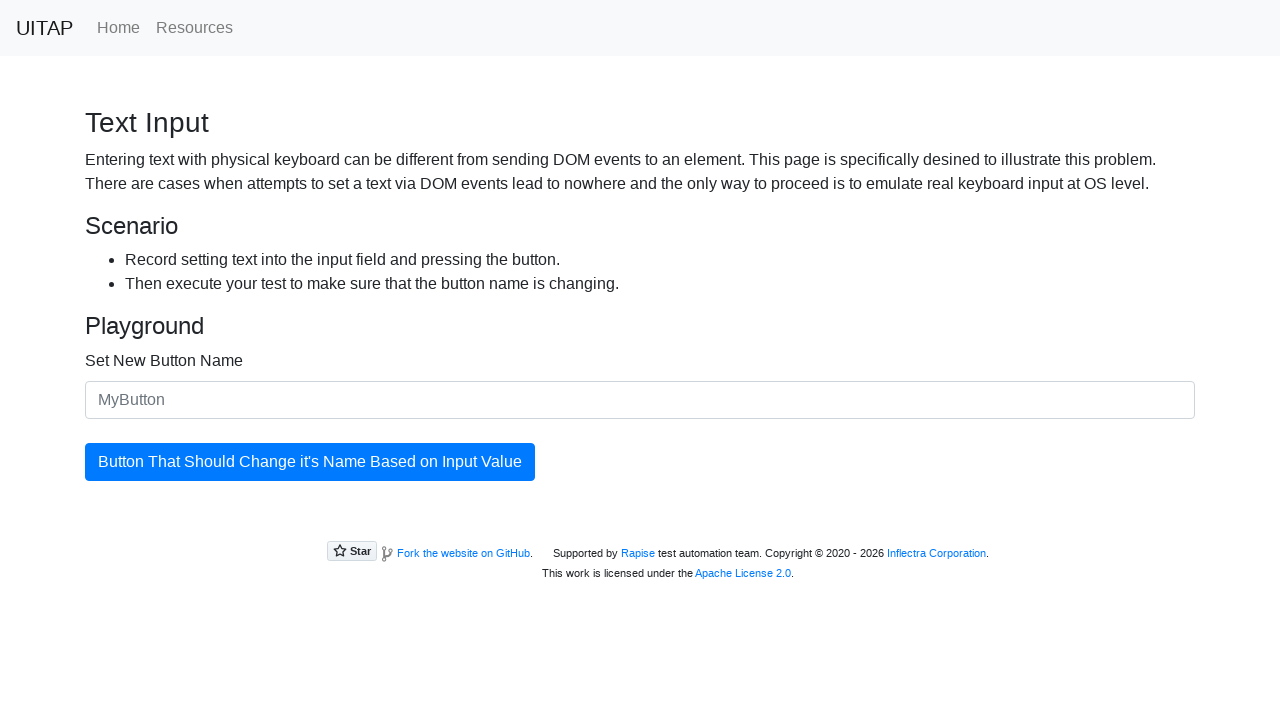

Filled input field with 'Merion' on input#newButtonName
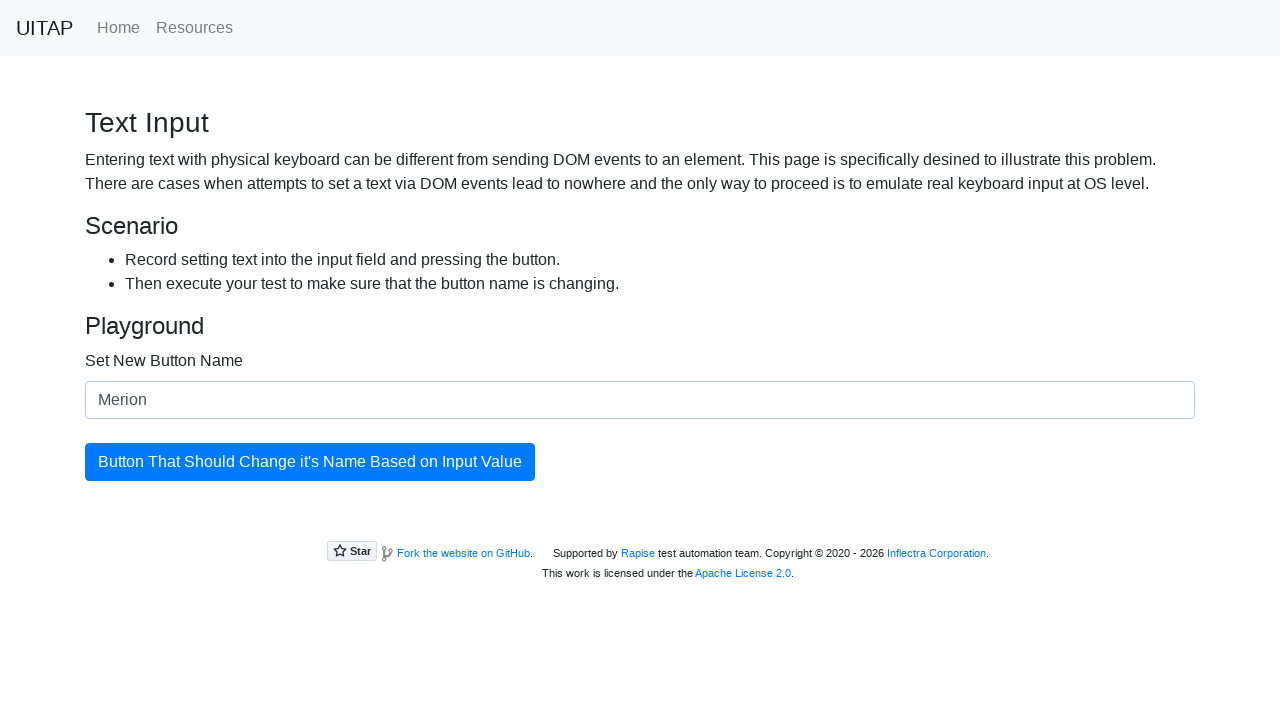

Clicked the updatingButton to apply the new button text at (310, 462) on button#updatingButton
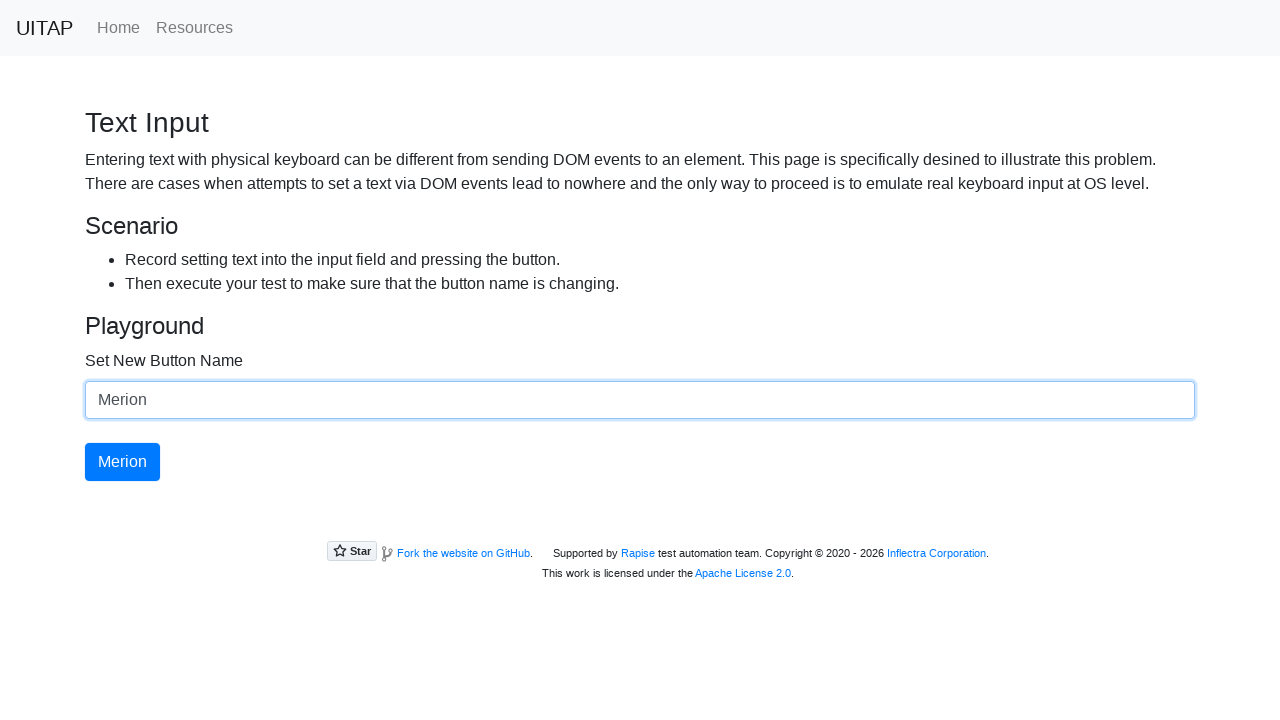

Retrieved button text: 'Merion'
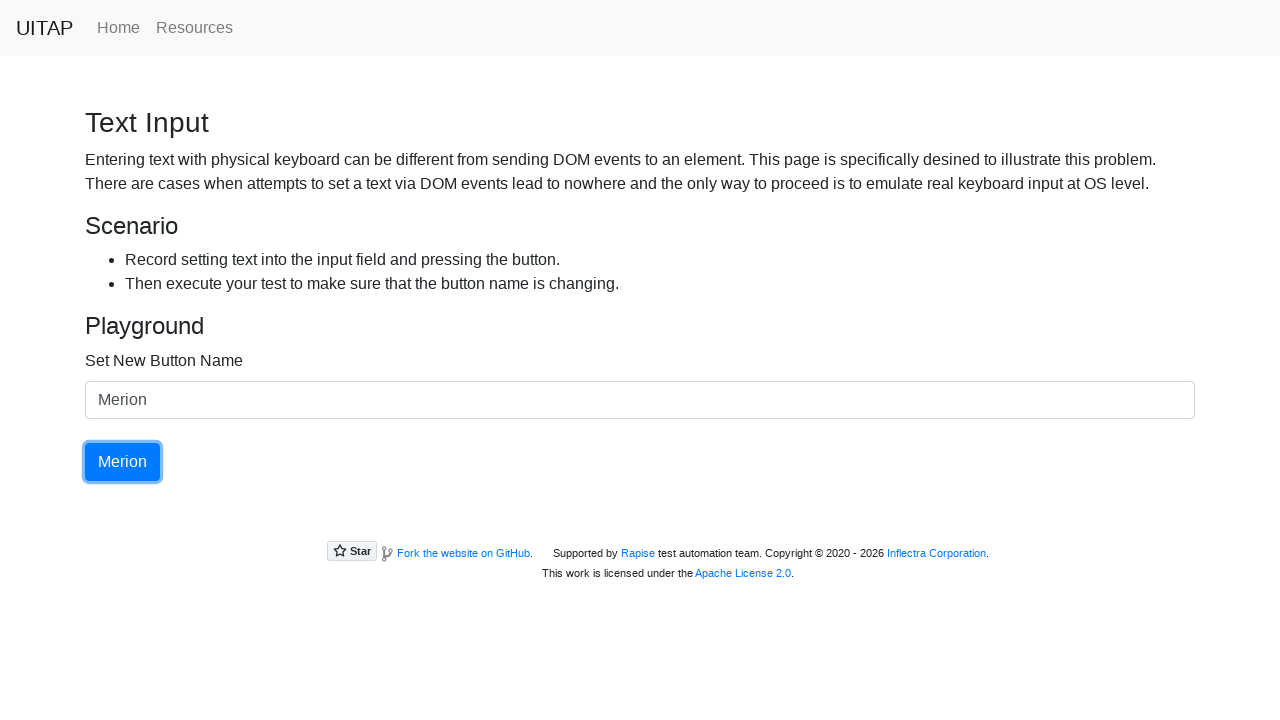

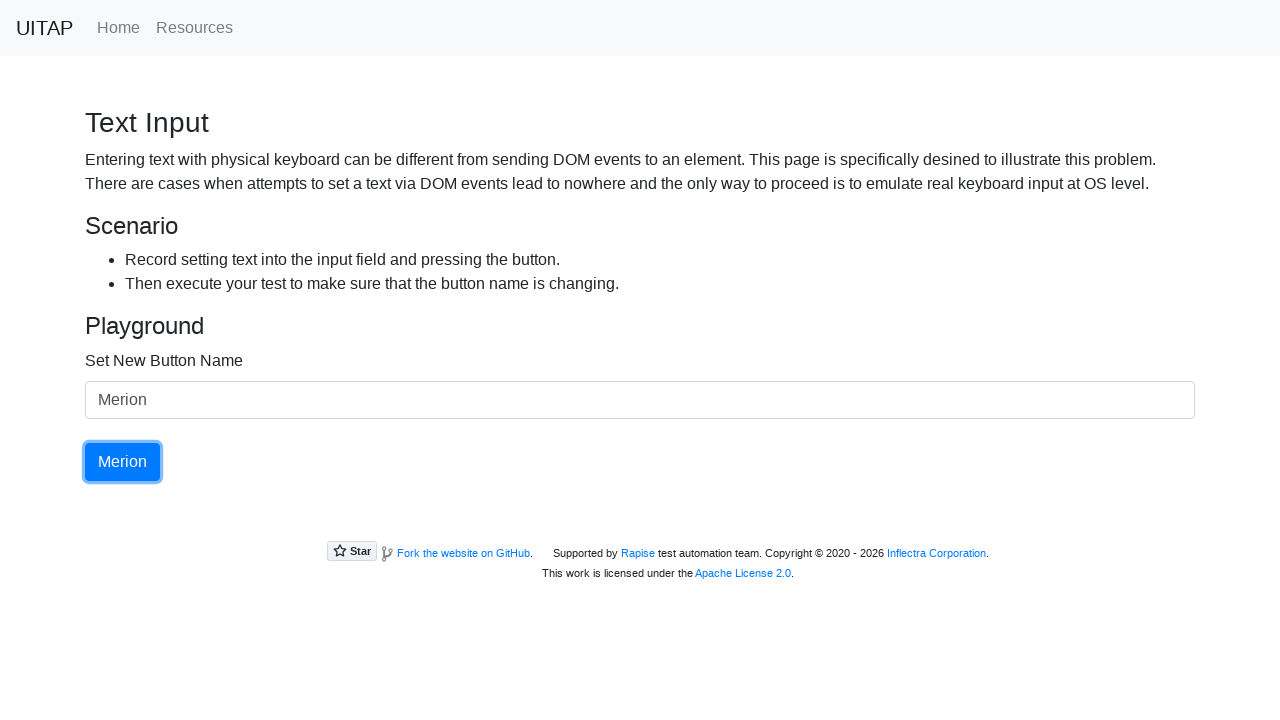